Tests the DemoQA practice form by filling out all fields (name, email, gender, phone, date of birth, subjects, hobbies, address) and verifying the submission confirmation modal displays the correct data.

Starting URL: https://demoqa.com/automation-practice-form

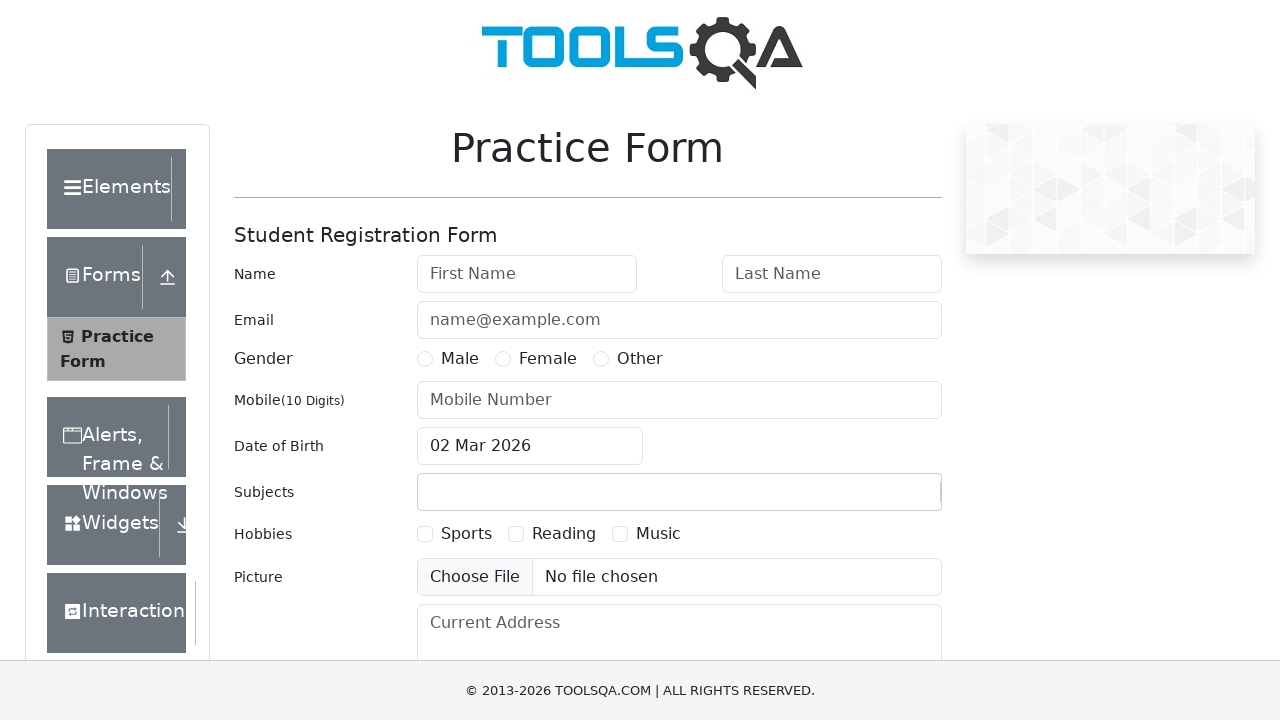

Waited for page to load (domcontentloaded)
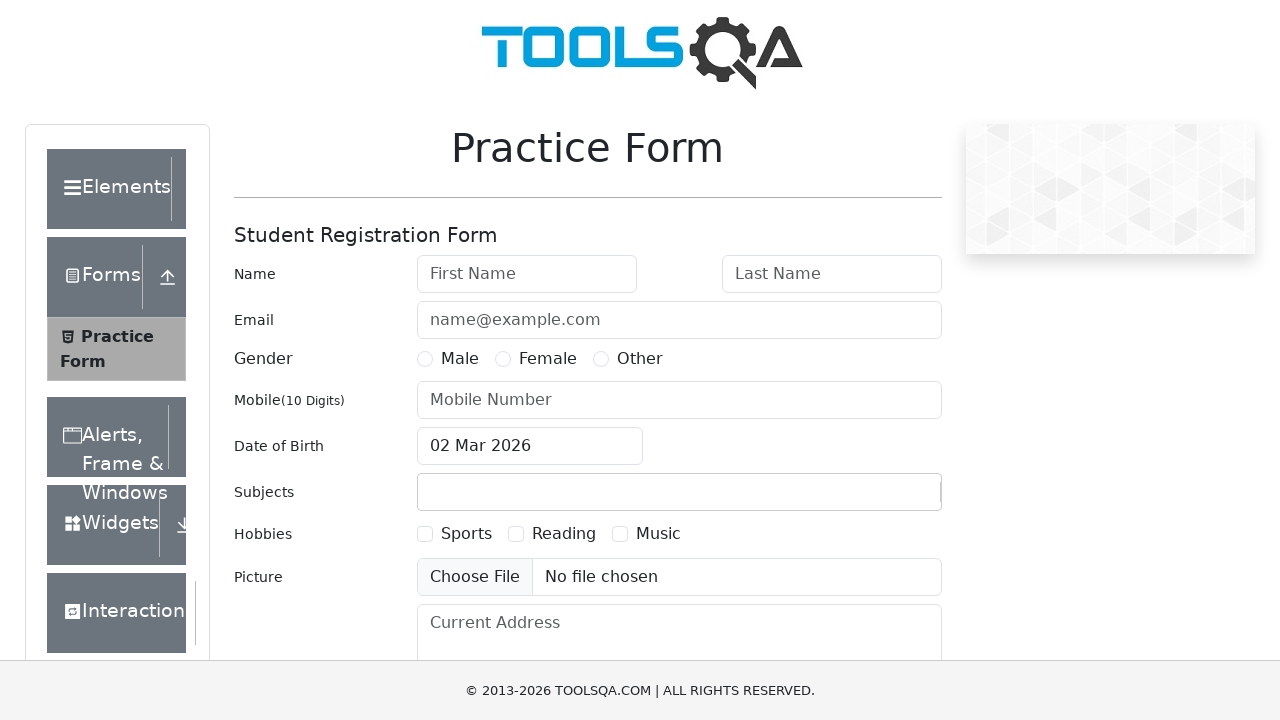

Filled First Name field with 'John' on #firstName
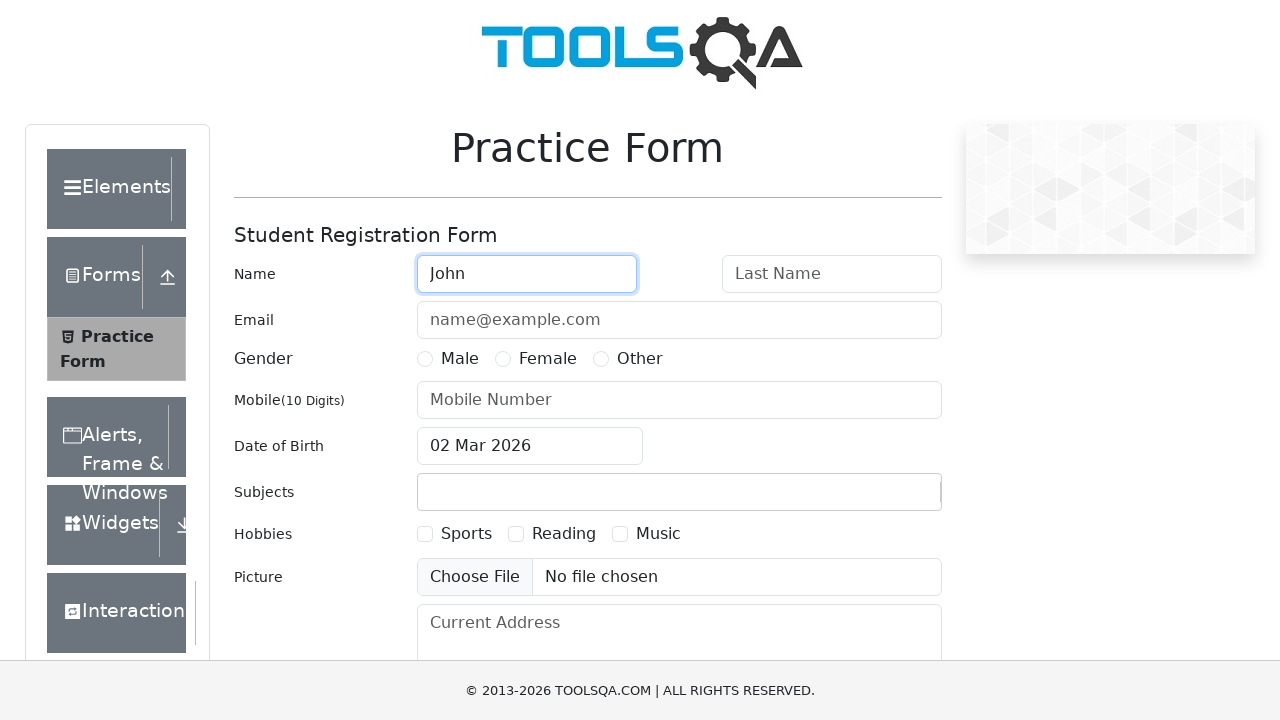

Filled Last Name field with 'Doe' on #lastName
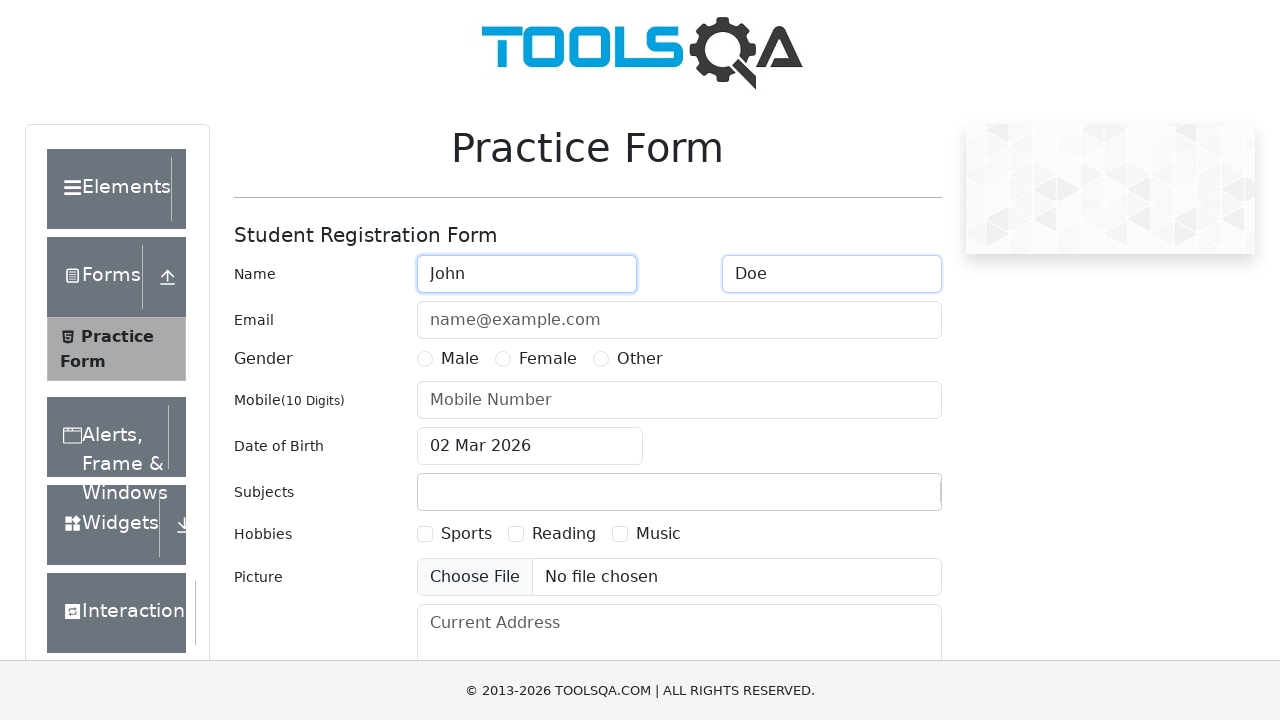

Filled Email field with 'john.doe@example.com' on #userEmail
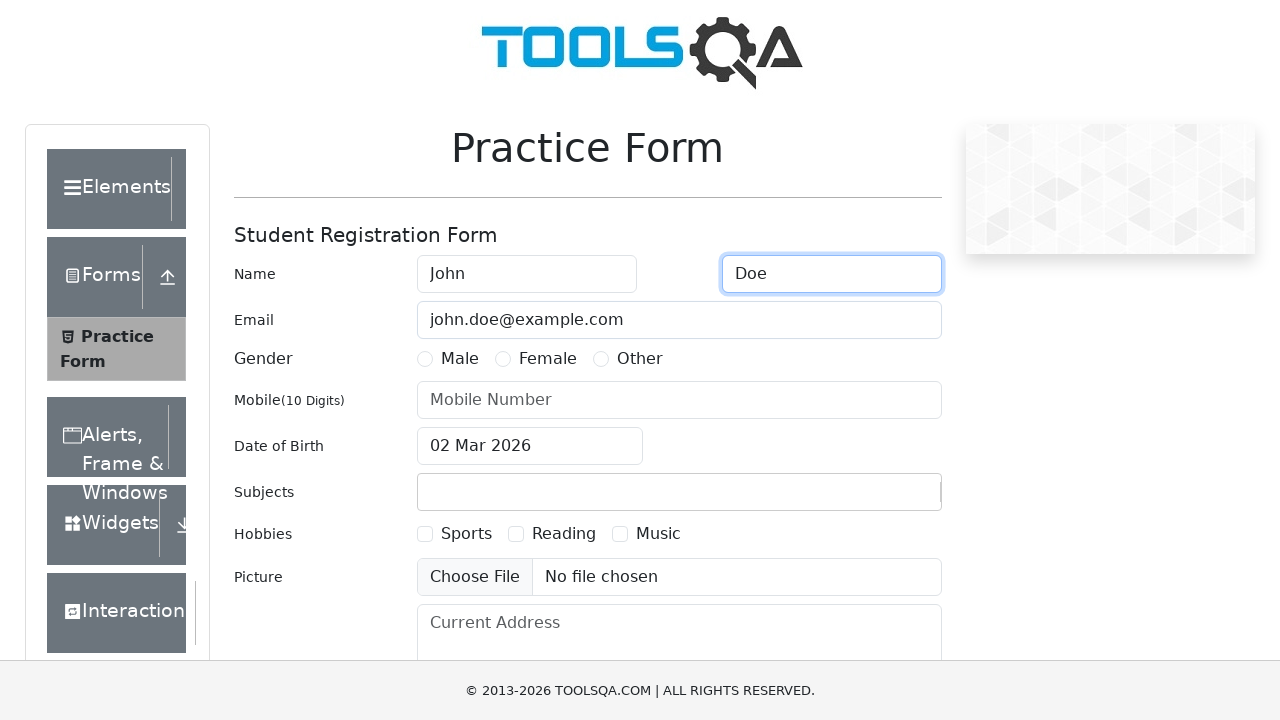

Selected 'Male' gender option at (460, 359) on label:text('Male')
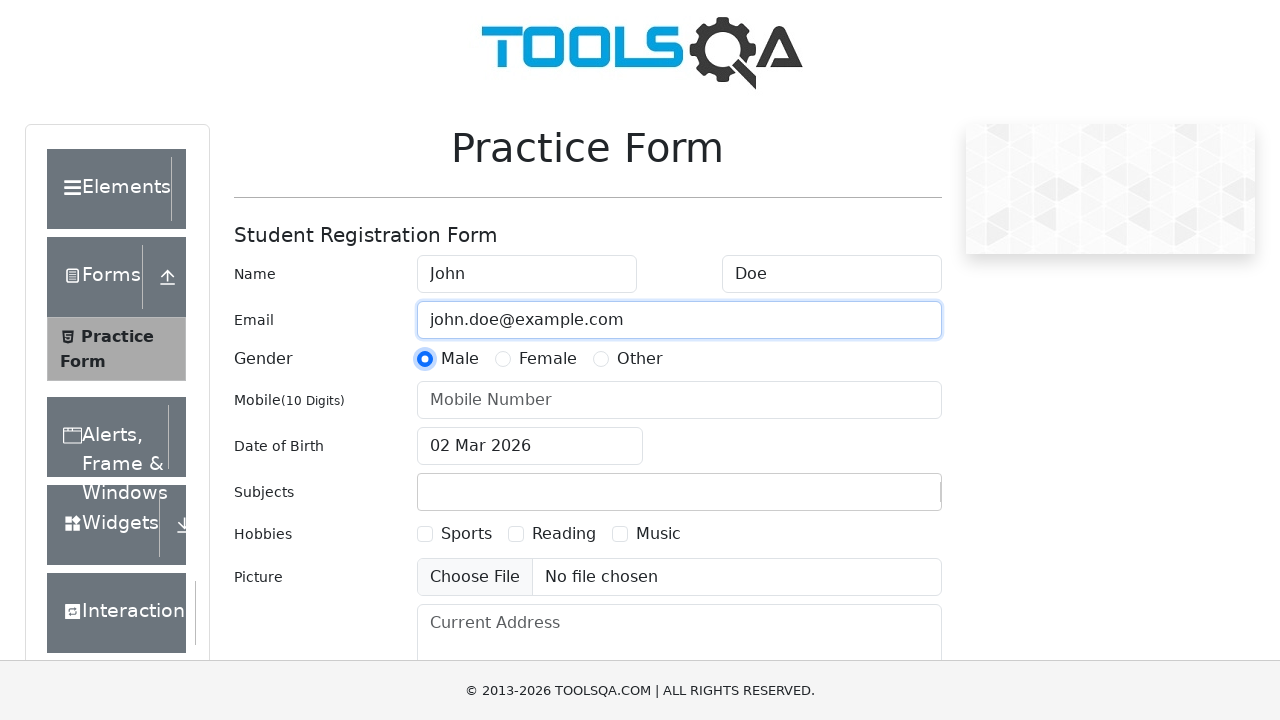

Filled Mobile Number field with '1234567890' on #userNumber
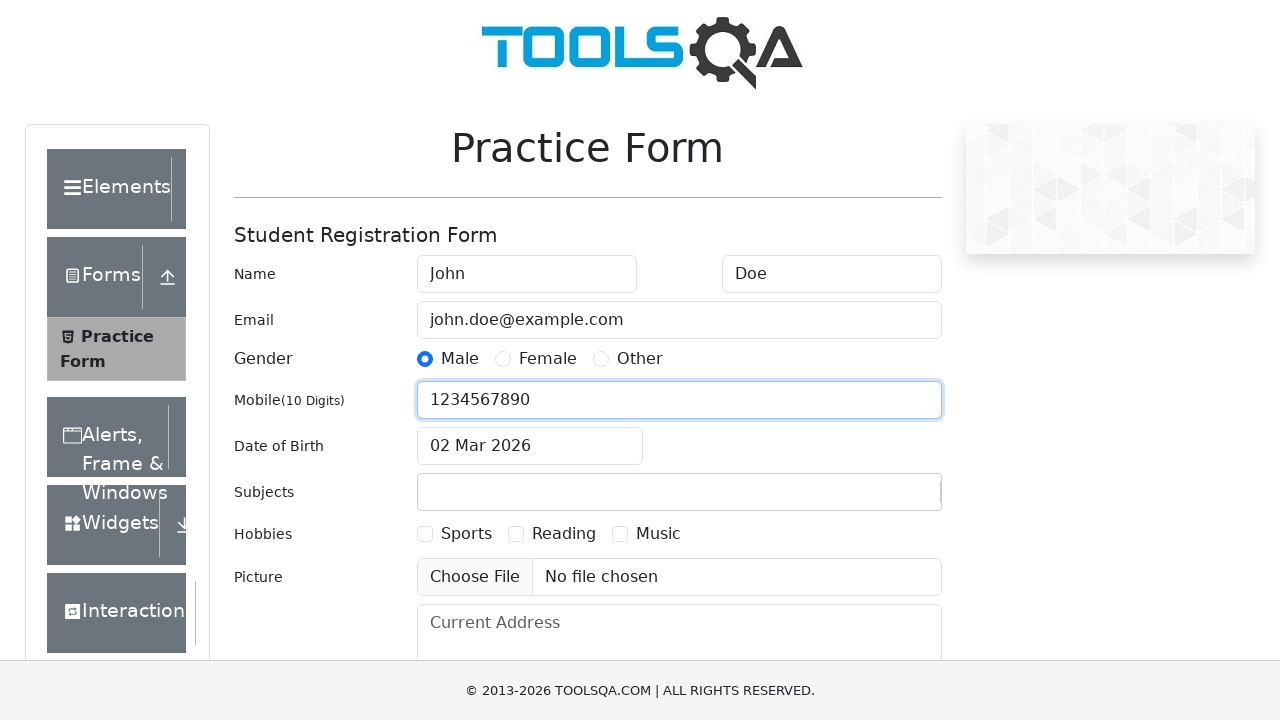

Clicked Date of Birth input to open date picker at (530, 446) on #dateOfBirthInput
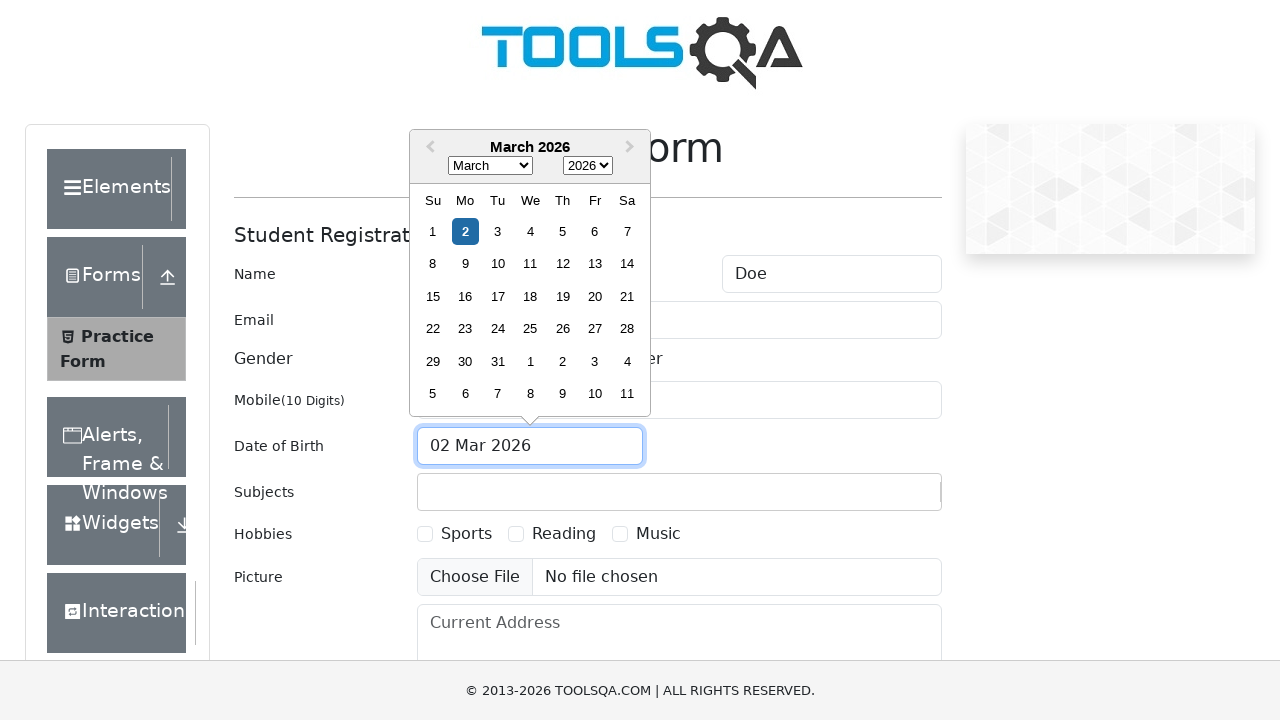

Selected 'May' from month dropdown on .react-datepicker__month-select
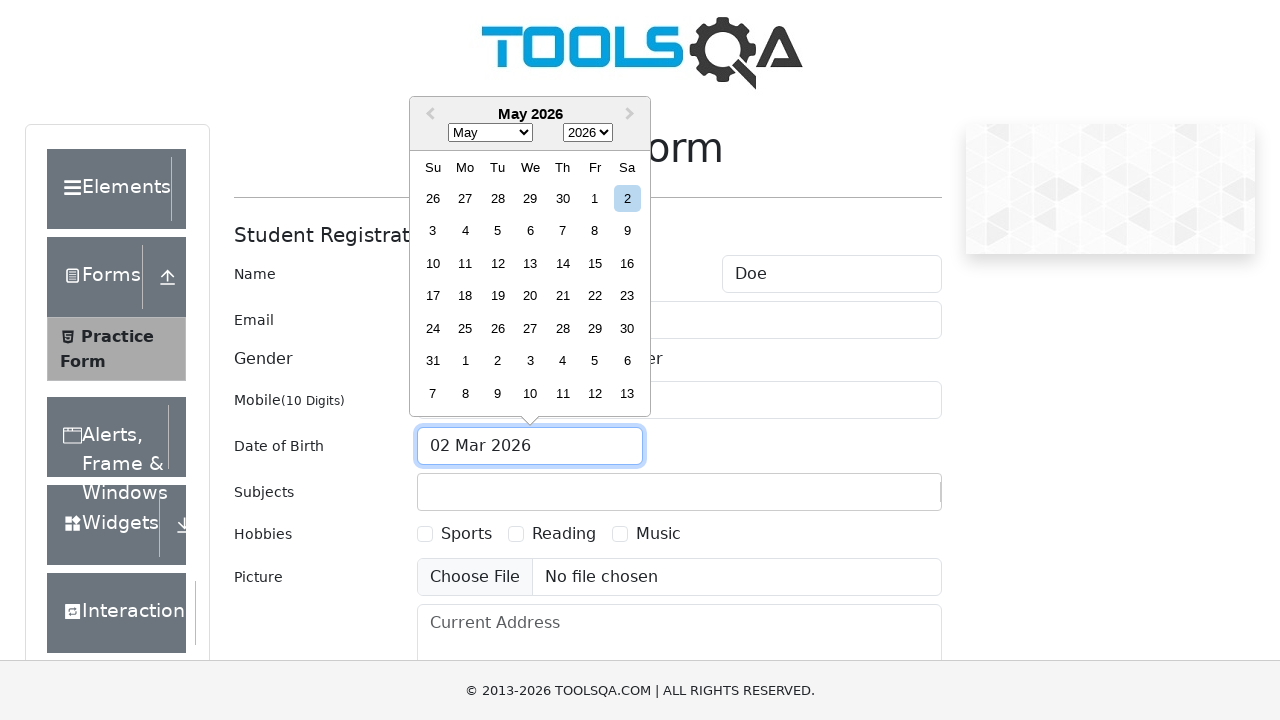

Selected '1990' from year dropdown on .react-datepicker__year-select
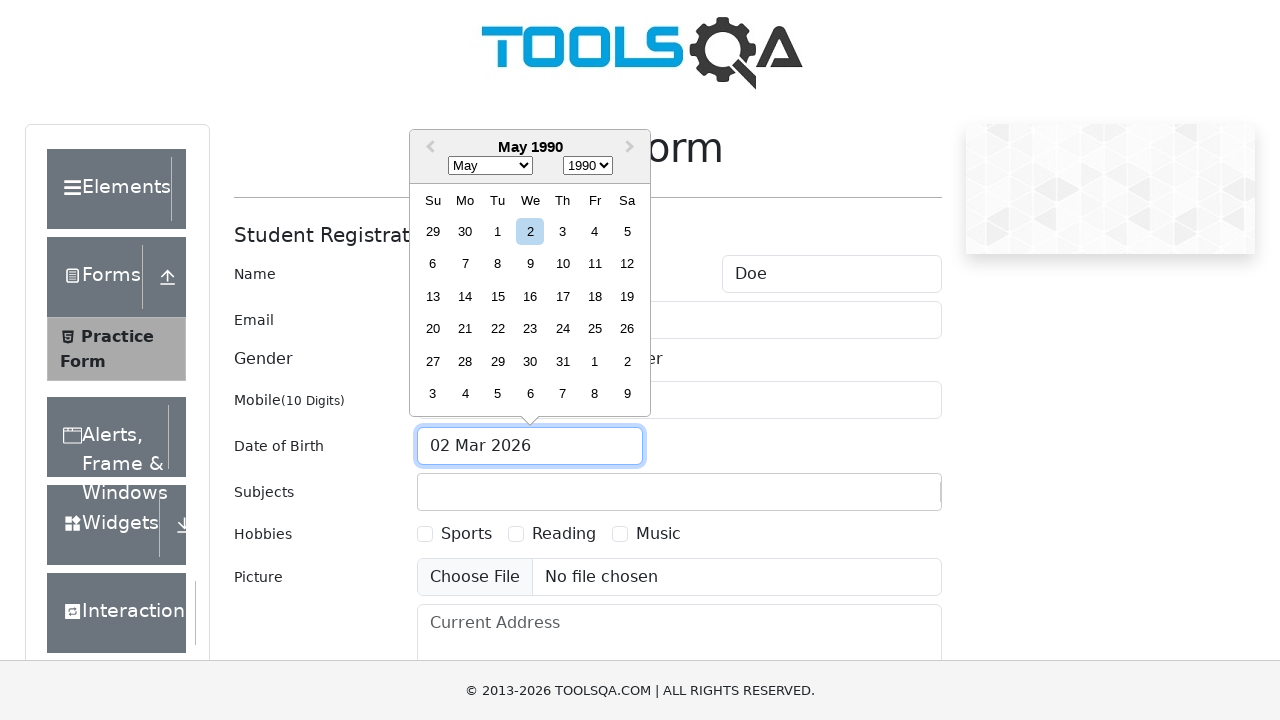

Selected day '15' from date picker at (498, 296) on .react-datepicker__day--015:not(.react-datepicker__day--outside-month)
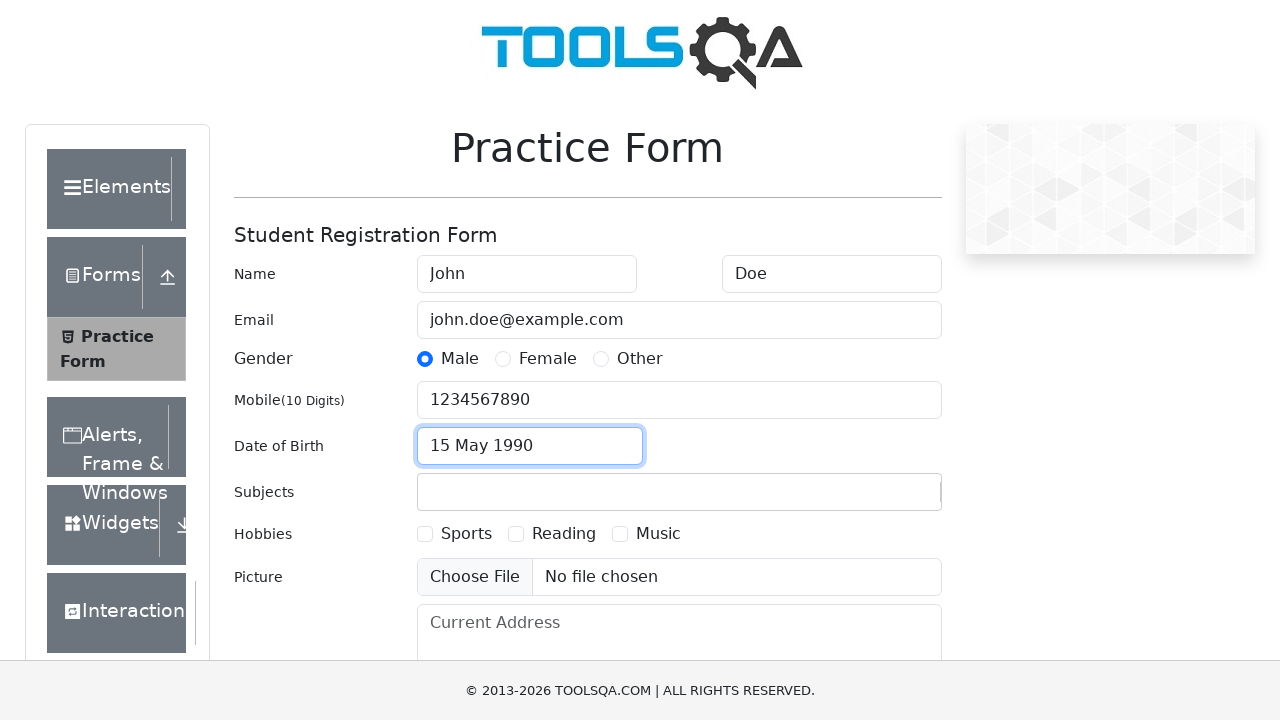

Filled Subjects field with 'Computer Science' on #subjectsInput
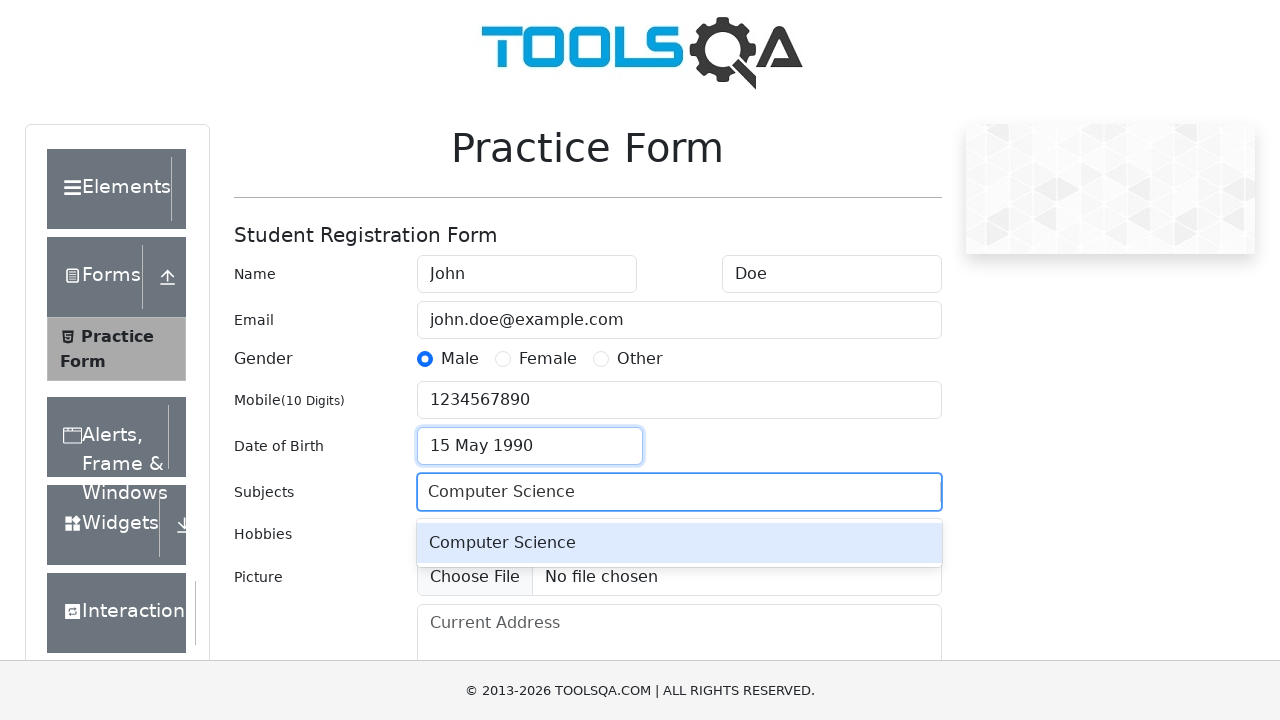

Pressed Enter to confirm subject entry on #subjectsInput
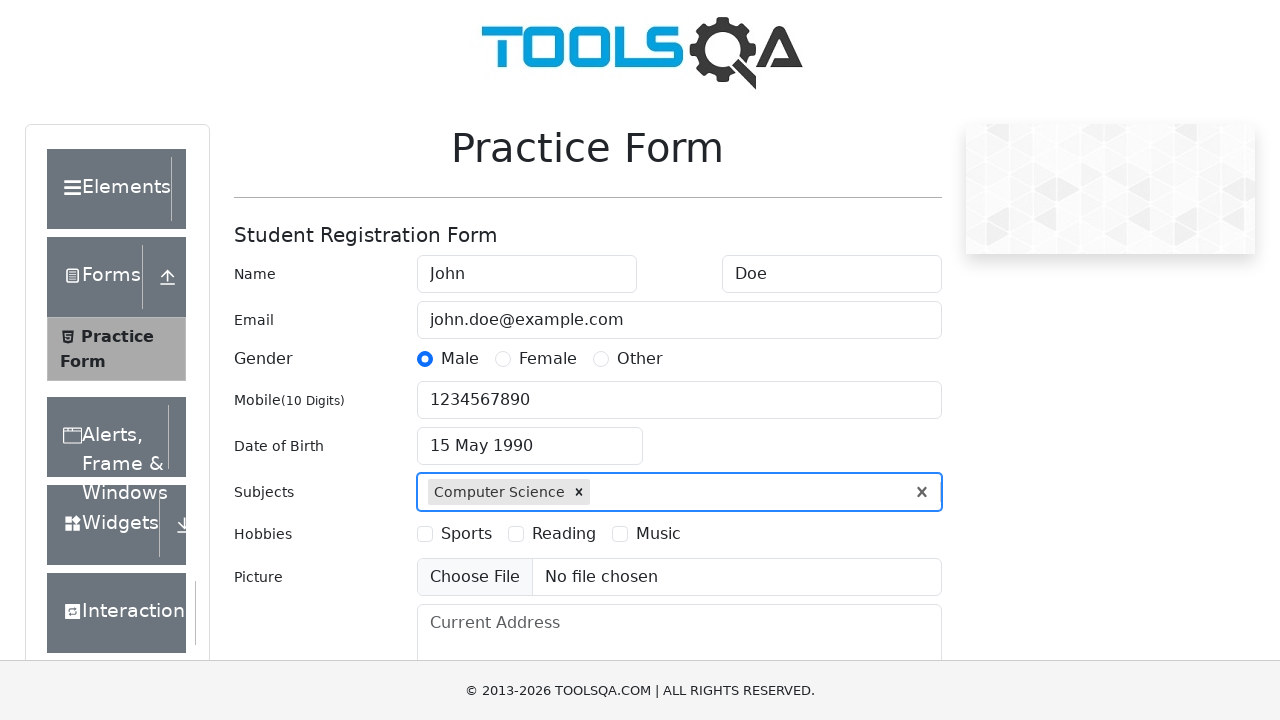

Selected 'Sports' hobby checkbox at (466, 534) on label:text('Sports')
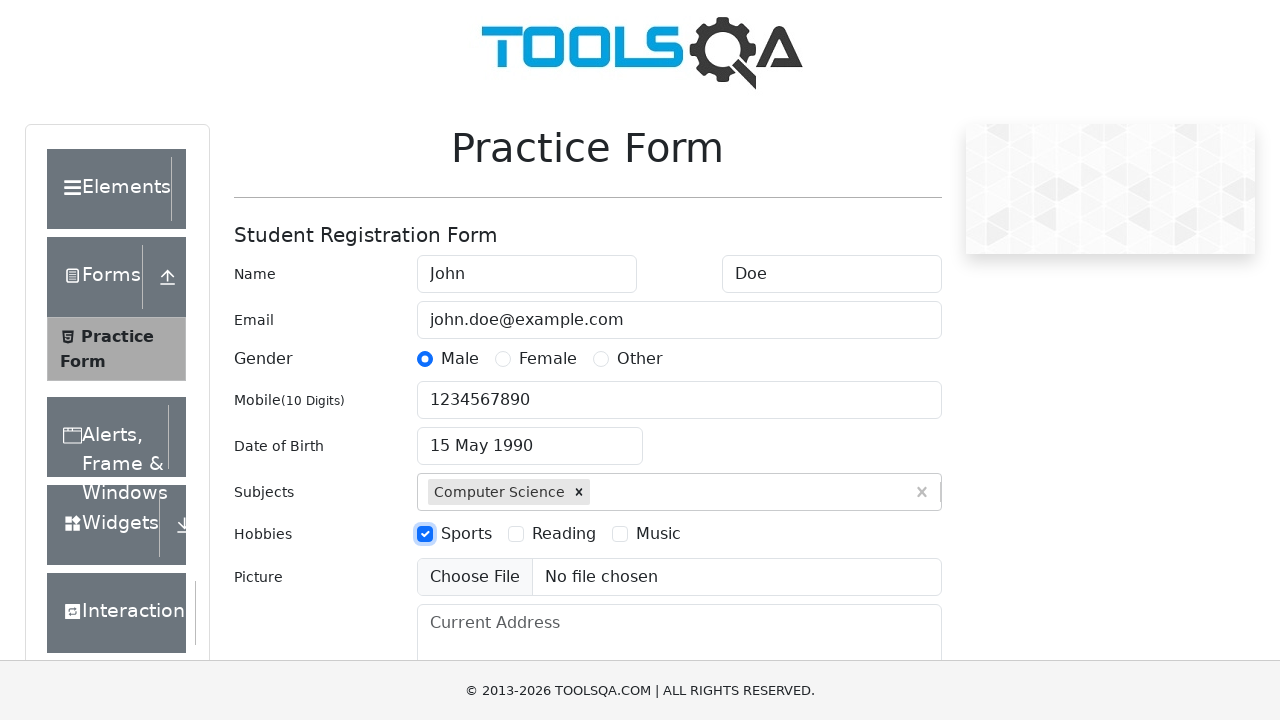

Filled Current Address field with '123 Test Street, Test City, 12345' on #currentAddress
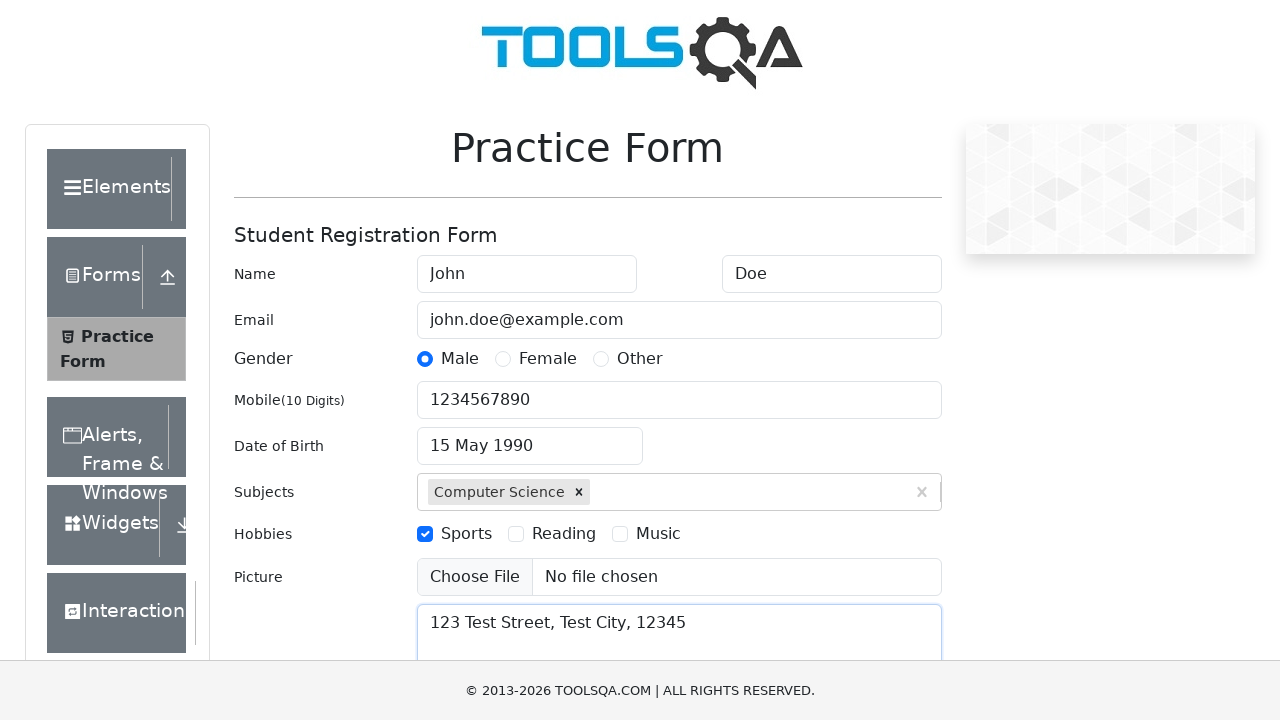

Clicked Submit button to submit the form at (885, 499) on #submit
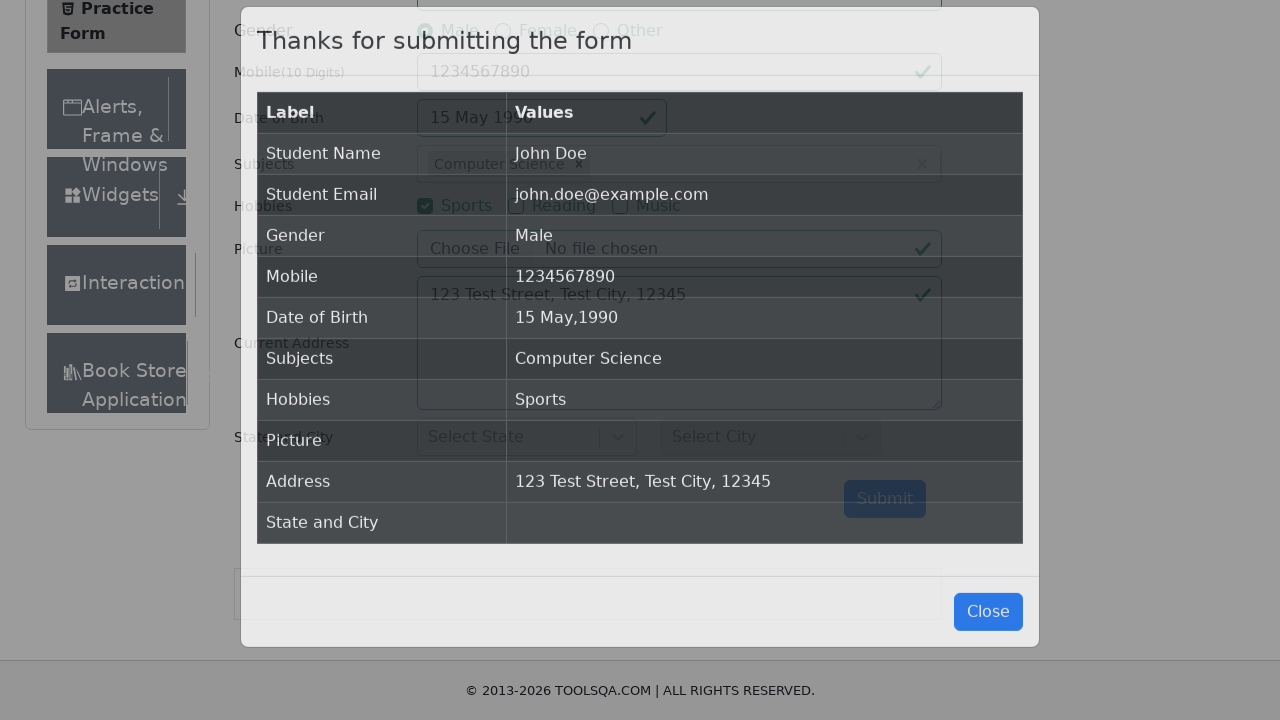

Verified submission confirmation modal title is visible
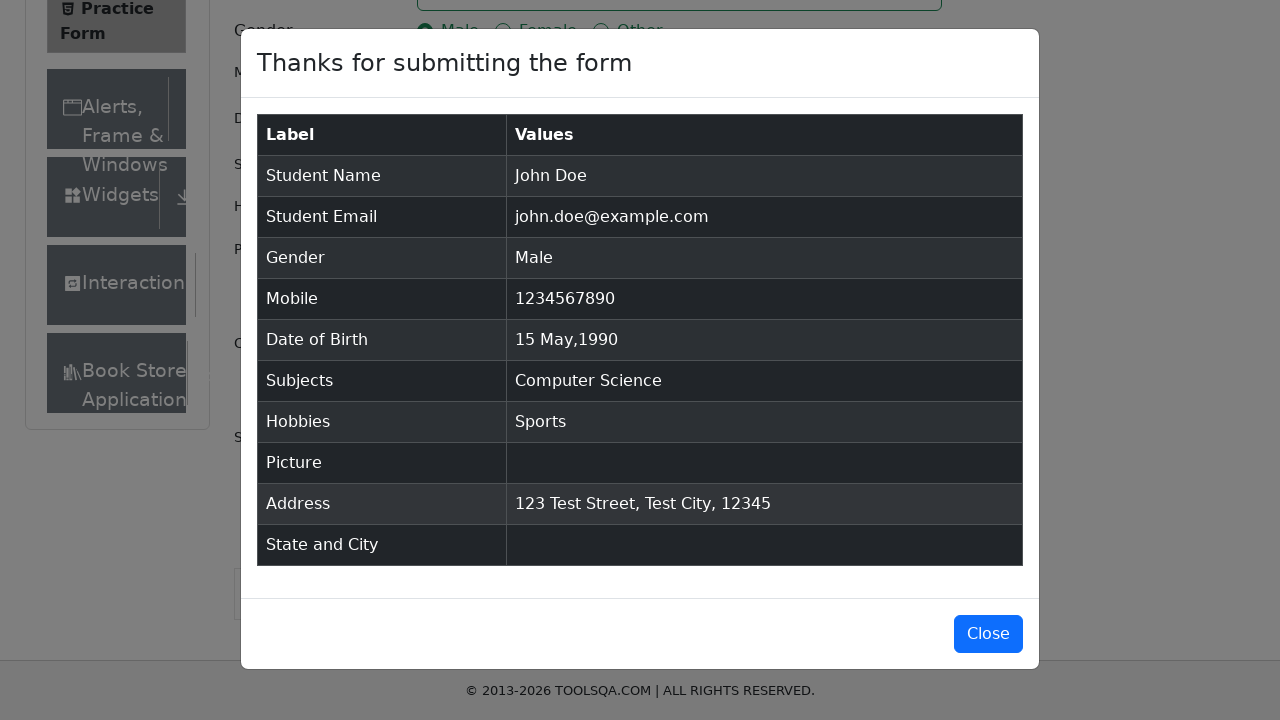

Verified submission confirmation modal body is visible with submitted data
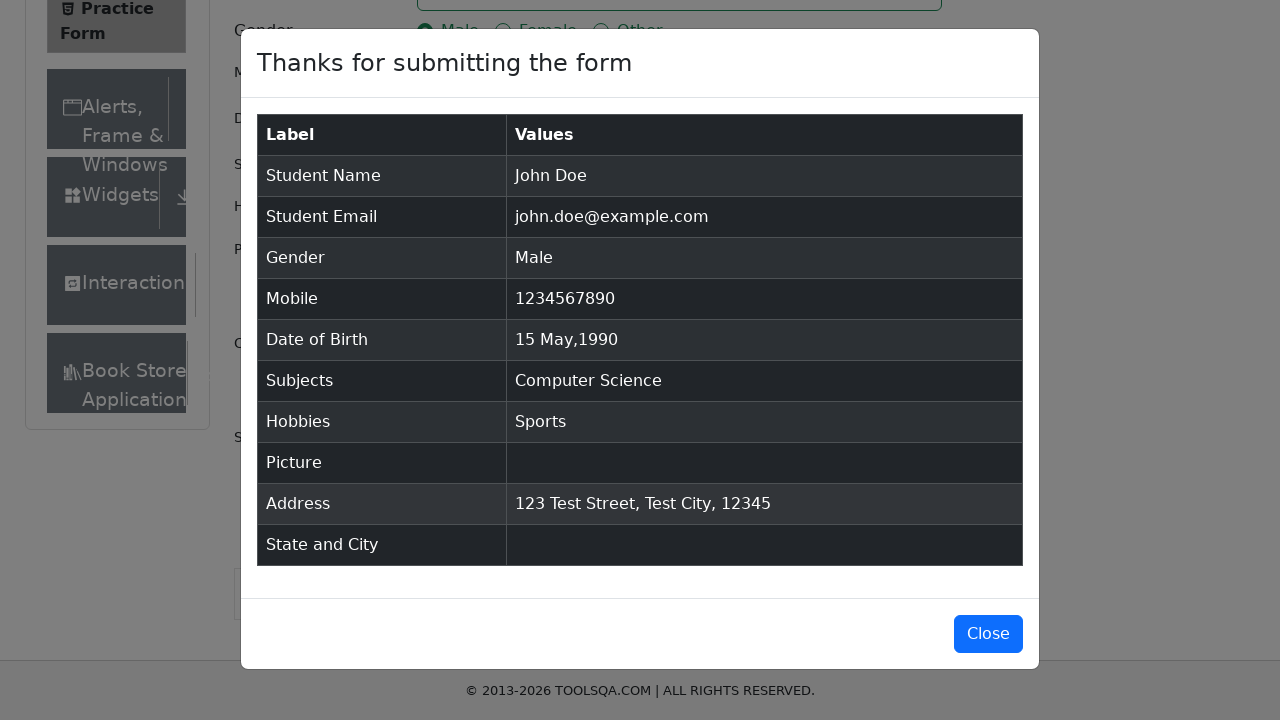

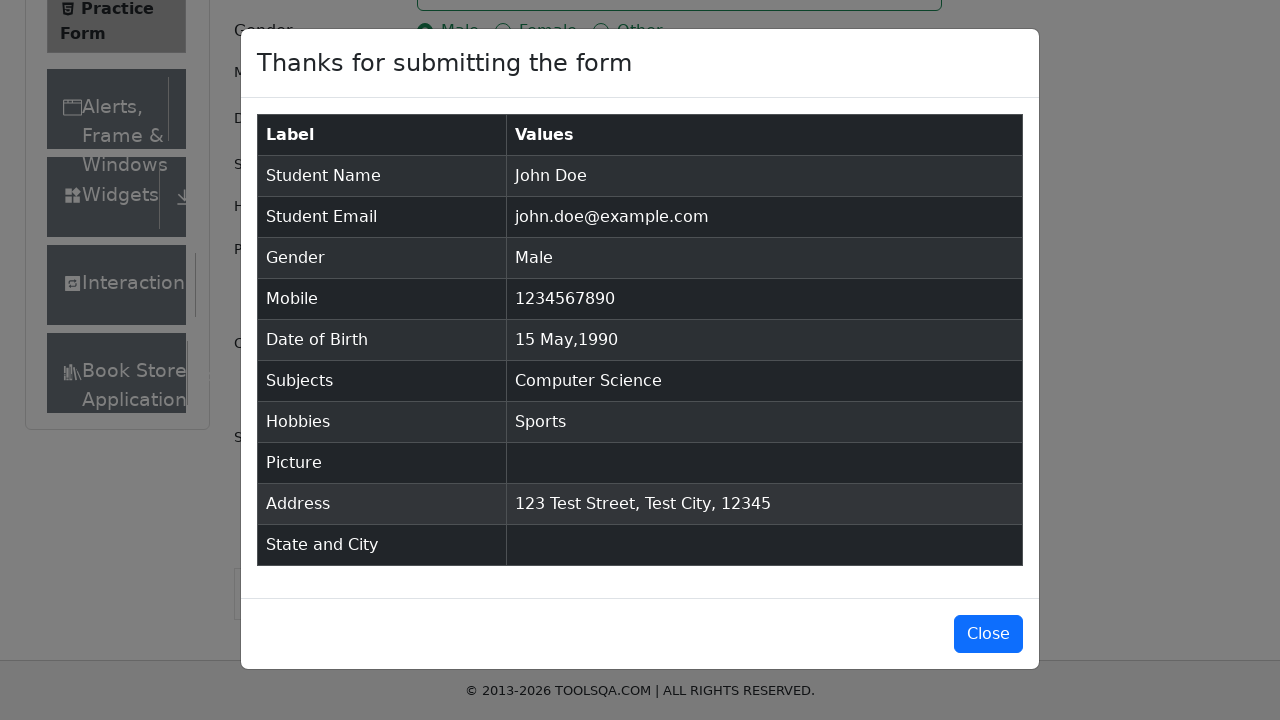